Searches for a park by name using the search input, then clicks on a result to navigate to the specific park page.

Starting URL: https://bcparks.ca/

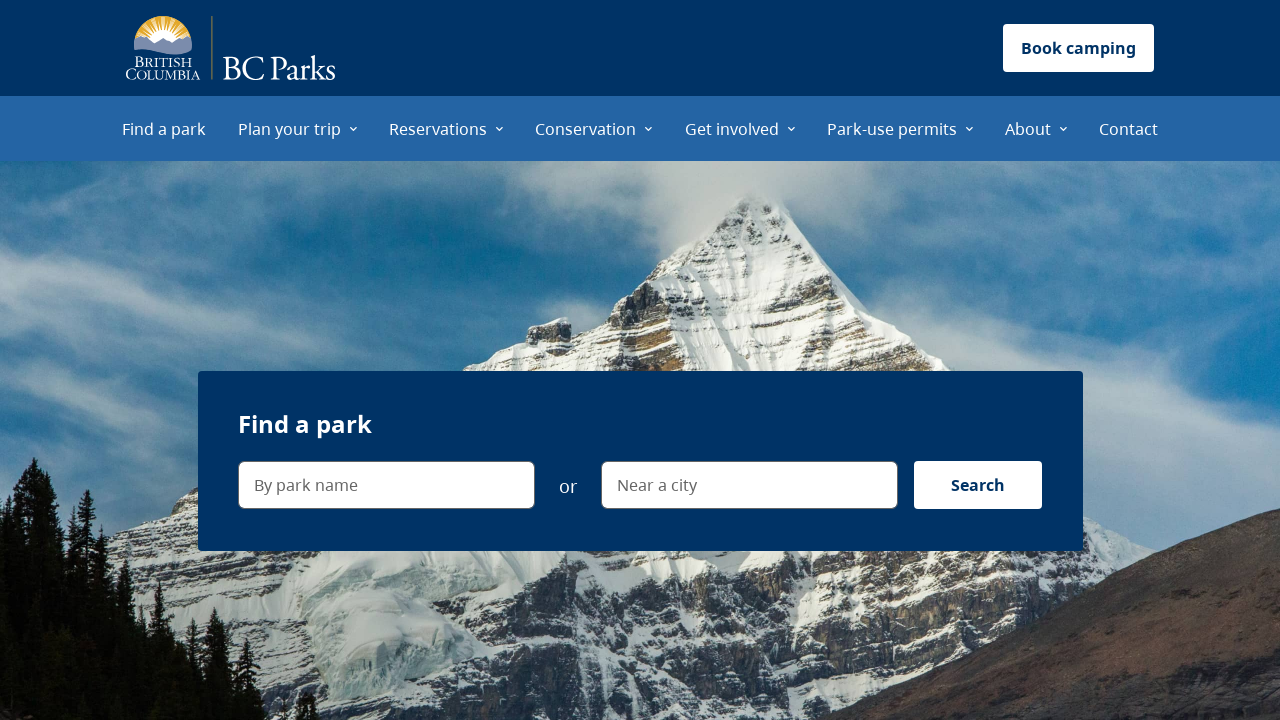

Page fully loaded with networkidle state
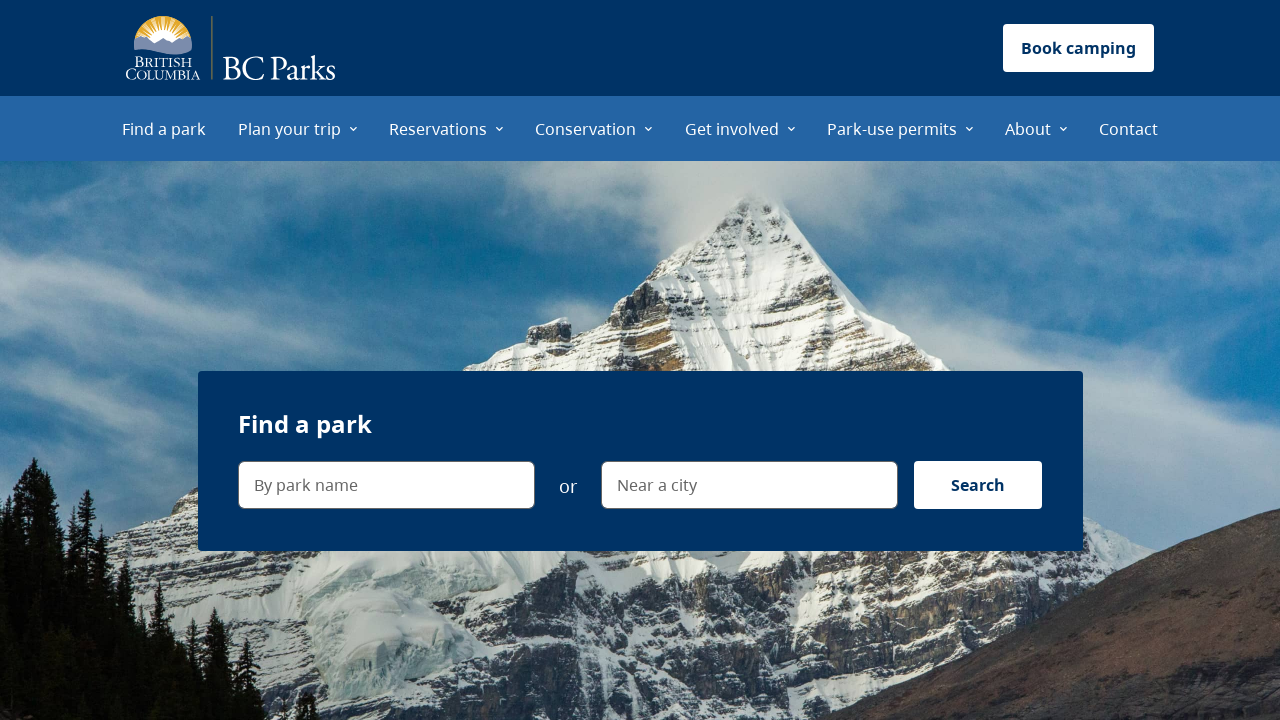

Clicked on park name search field at (386, 485) on internal:label="By park name"i
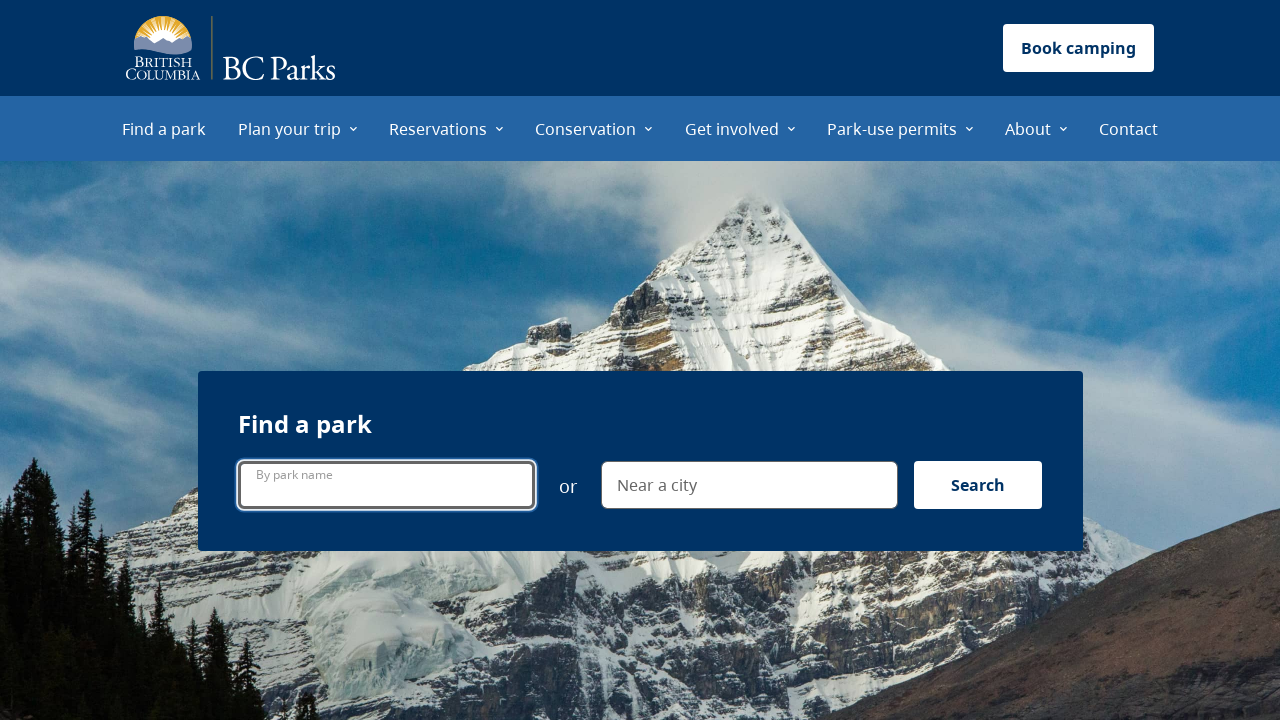

Filled search field with 'joffres' on internal:label="By park name"i
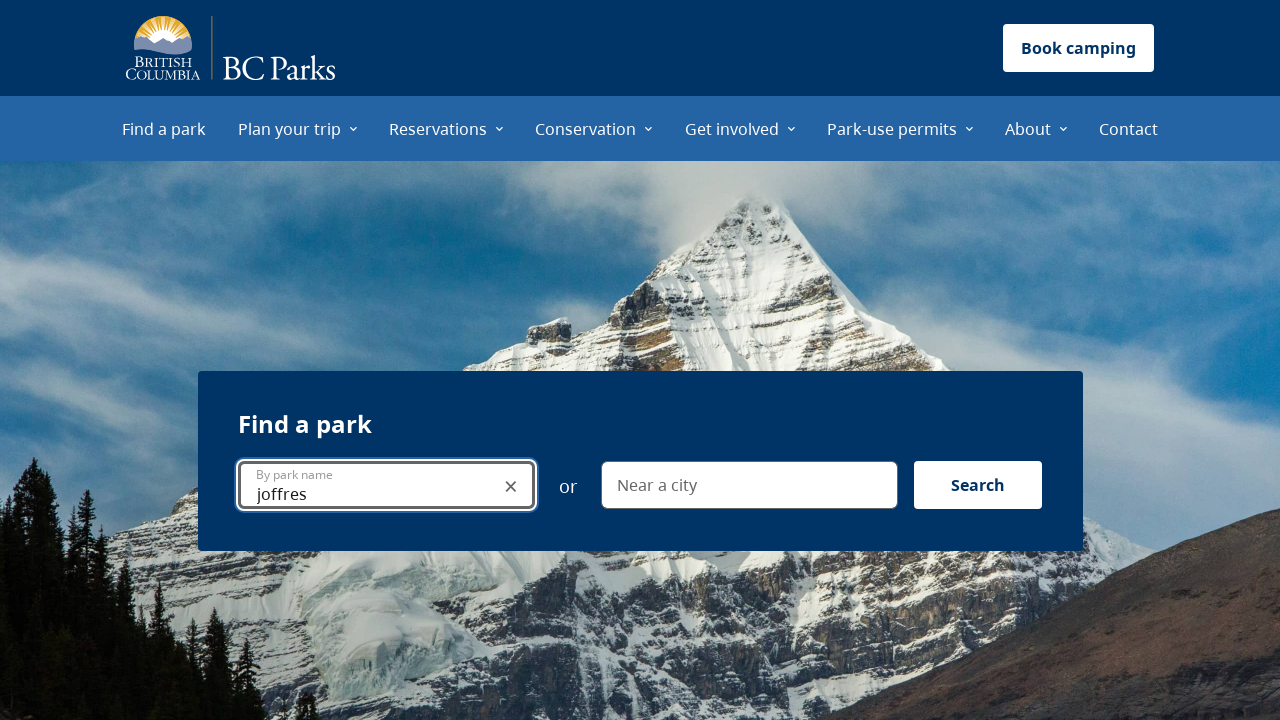

Clicked search button to find parks at (978, 485) on internal:label="Search"i
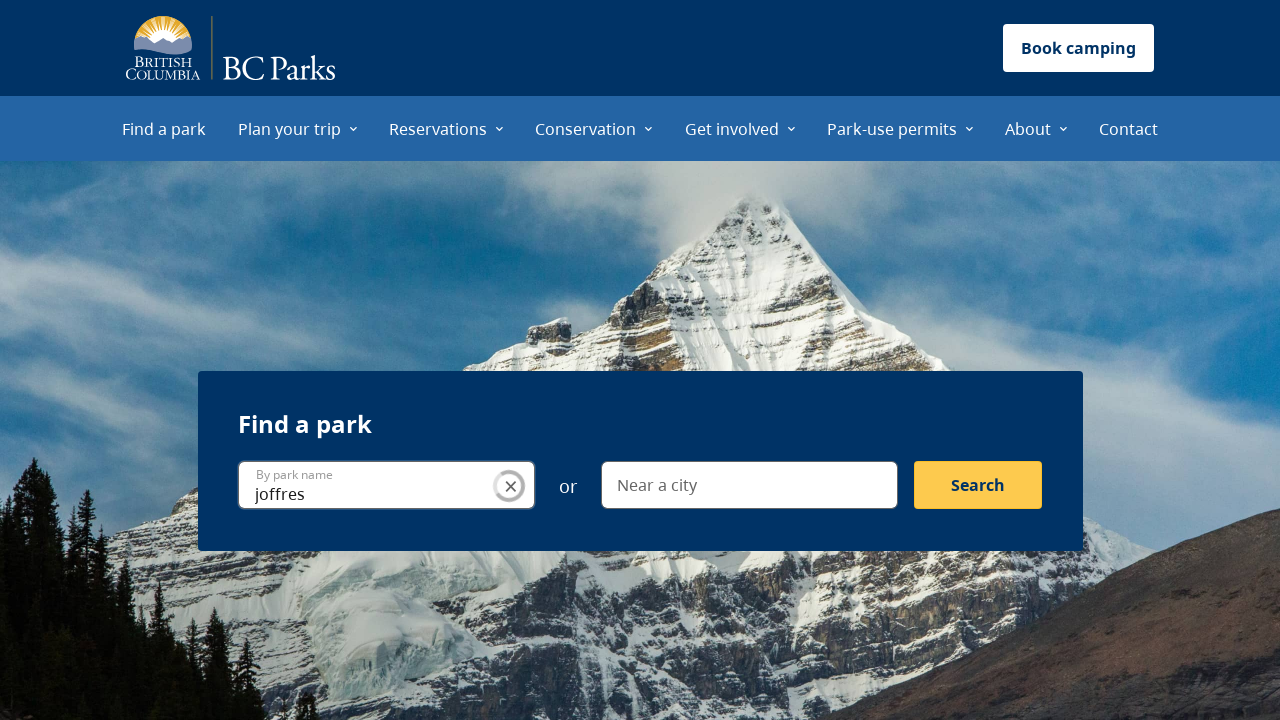

Clicked on Joffre Lakes Park search result at (706, 365) on internal:role=link[name="Joffre Lakes Park"i]
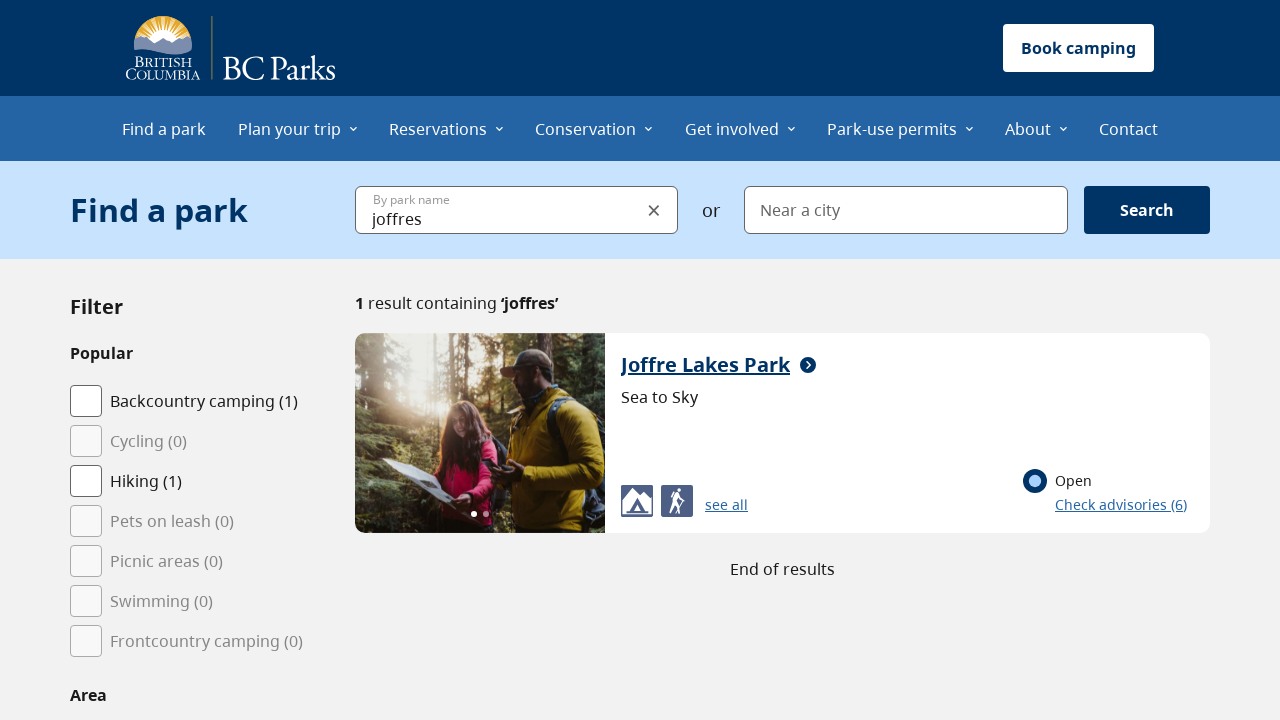

Navigated to Joffre Lakes Park page
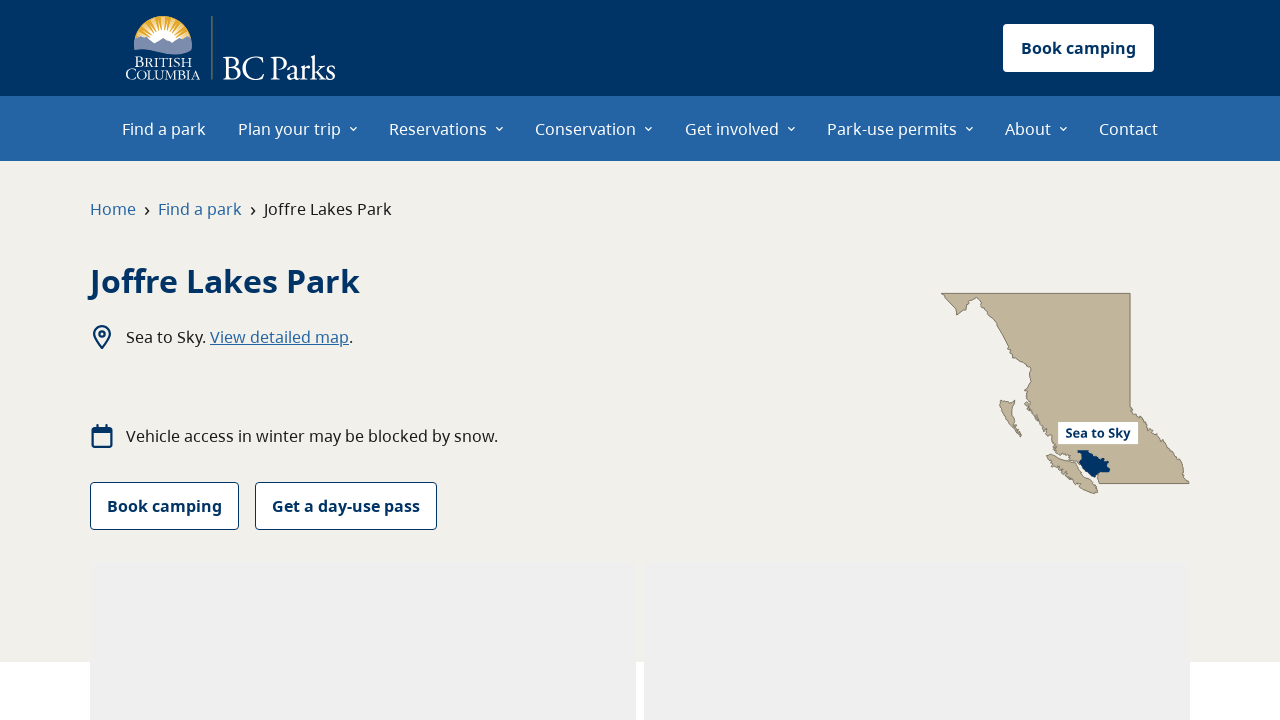

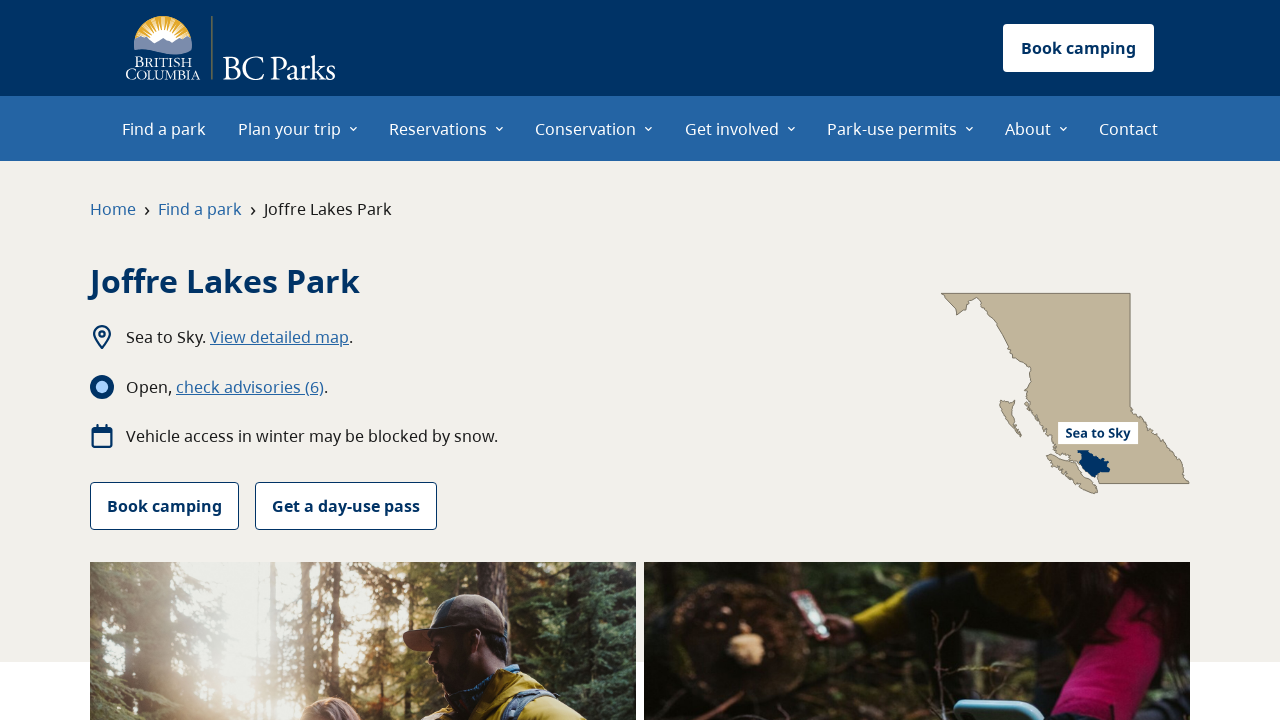